Tests that edits are saved when the edit input loses focus (blur event).

Starting URL: https://demo.playwright.dev/todomvc

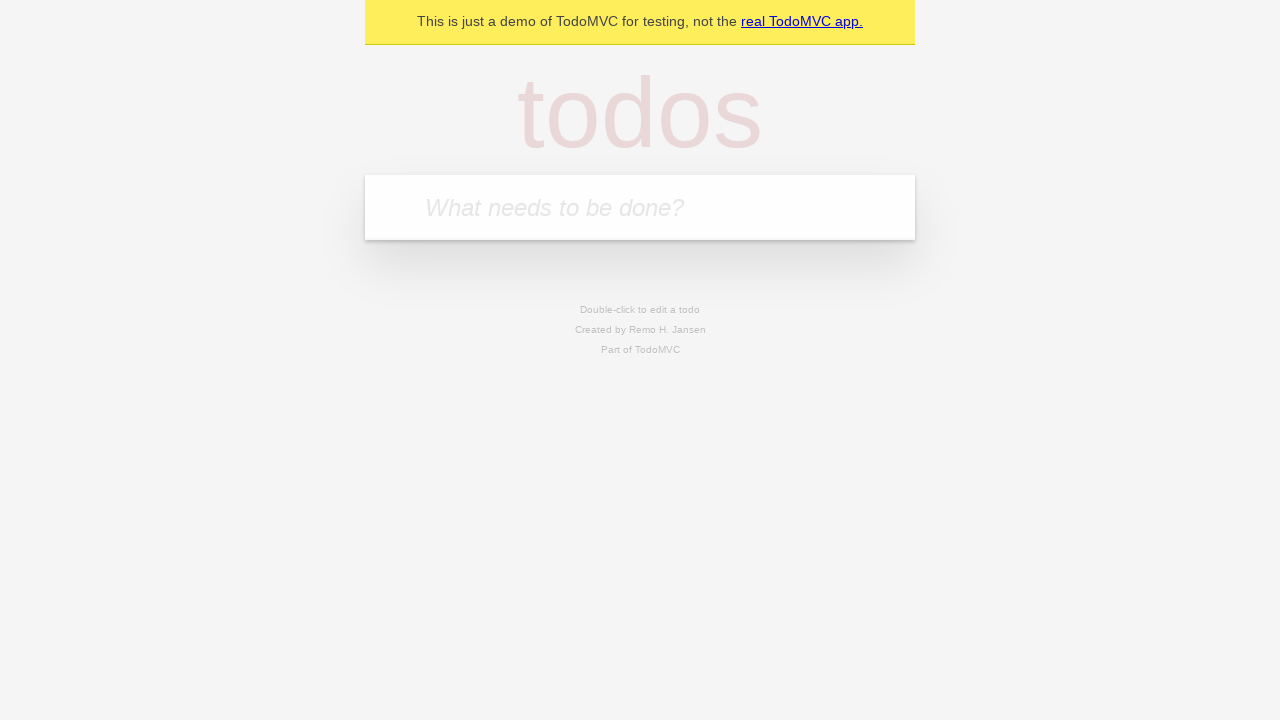

Filled new todo input with 'buy some cheese' on internal:attr=[placeholder="What needs to be done?"i]
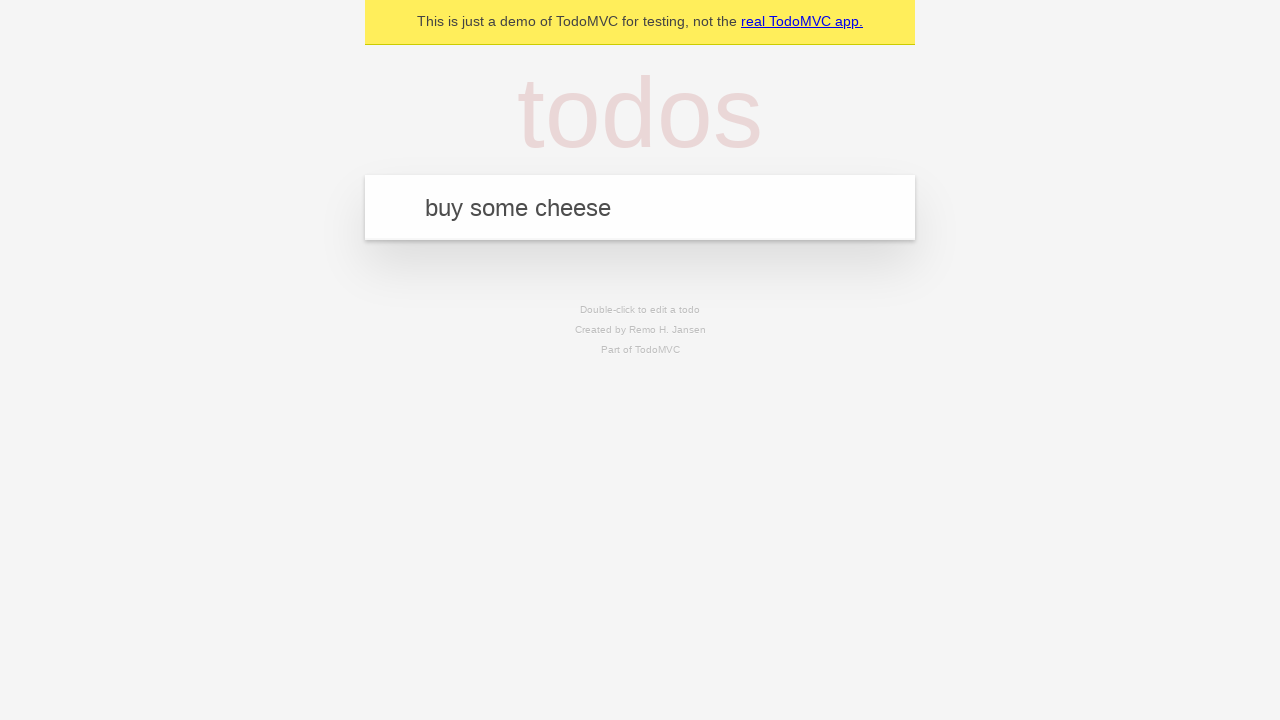

Pressed Enter to create todo 'buy some cheese' on internal:attr=[placeholder="What needs to be done?"i]
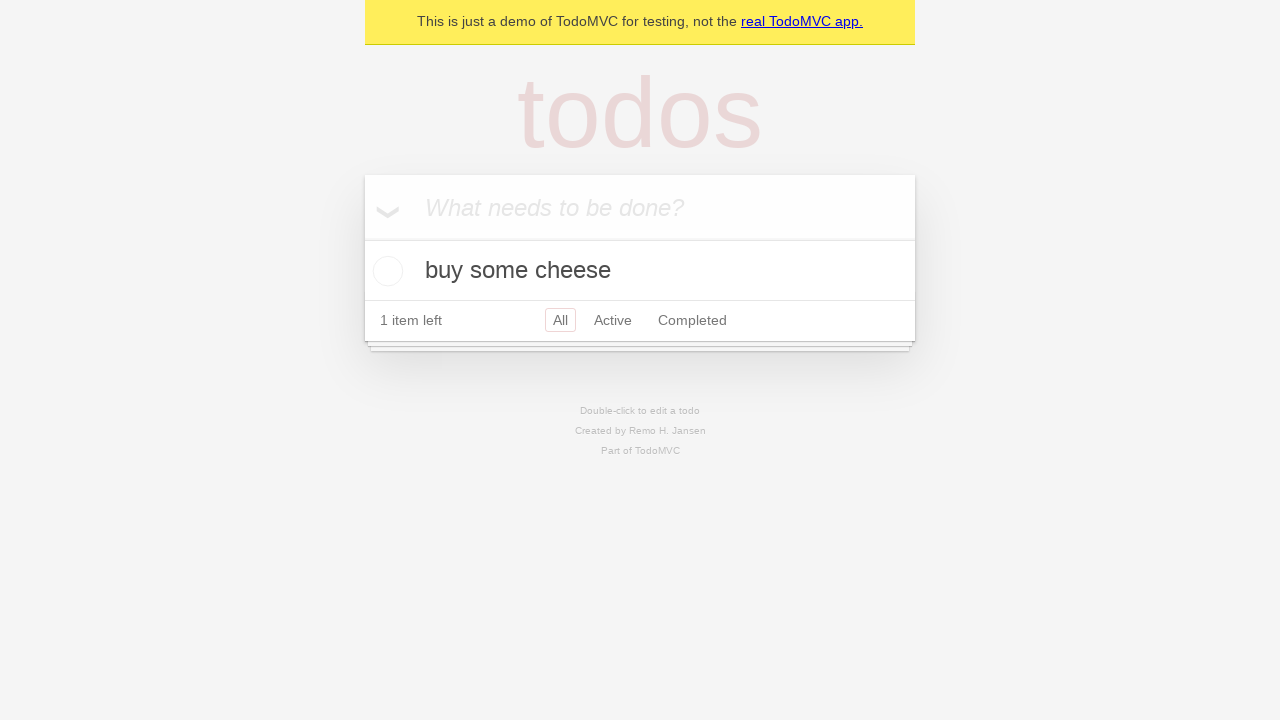

Filled new todo input with 'feed the cat' on internal:attr=[placeholder="What needs to be done?"i]
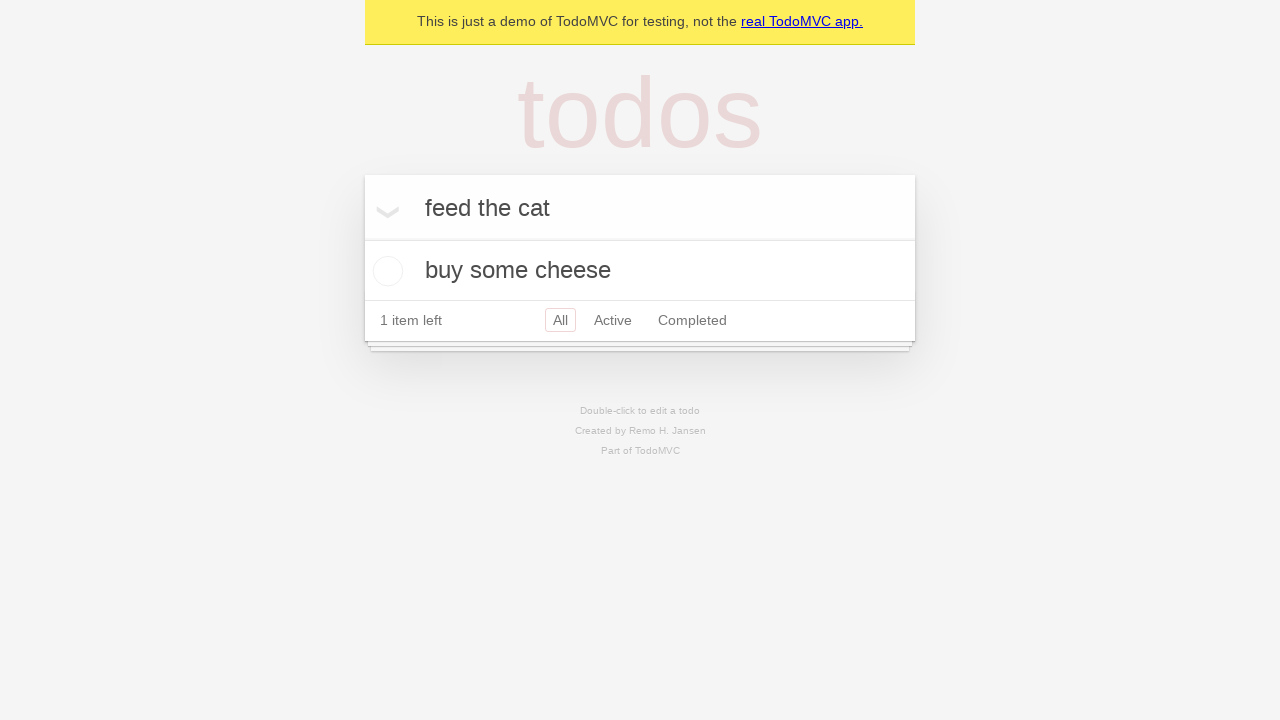

Pressed Enter to create todo 'feed the cat' on internal:attr=[placeholder="What needs to be done?"i]
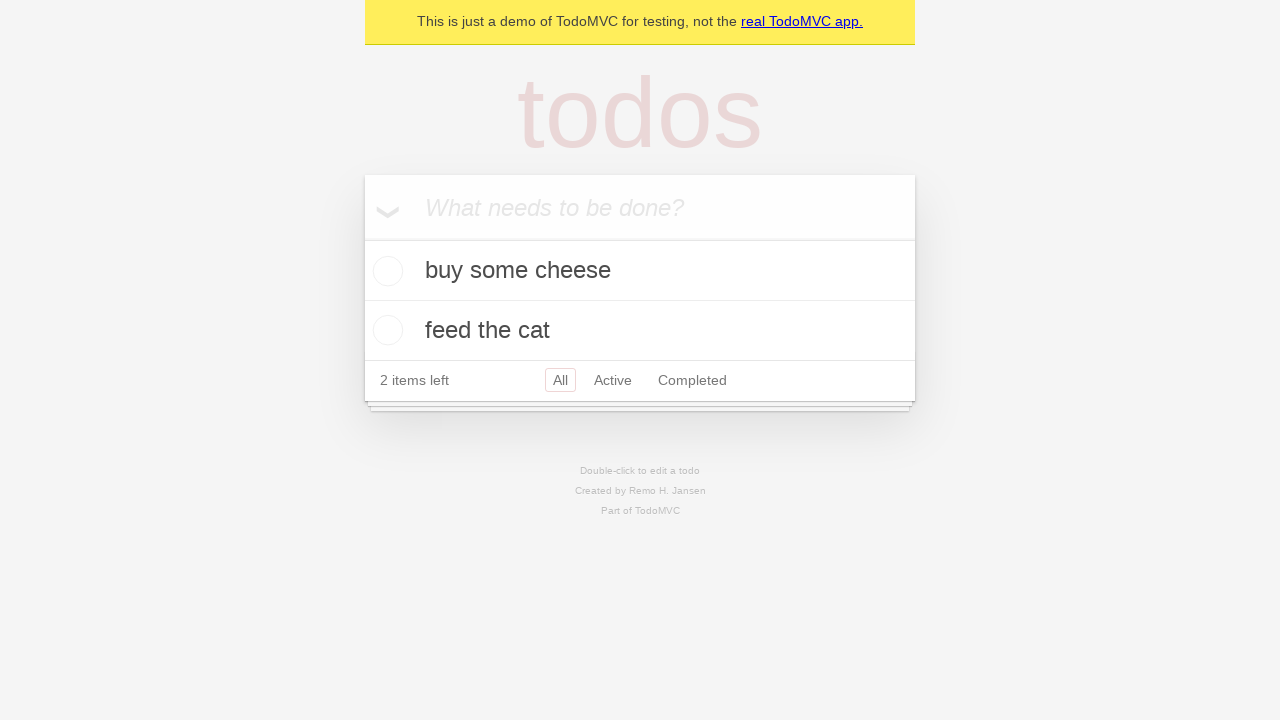

Filled new todo input with 'book a doctors appointment' on internal:attr=[placeholder="What needs to be done?"i]
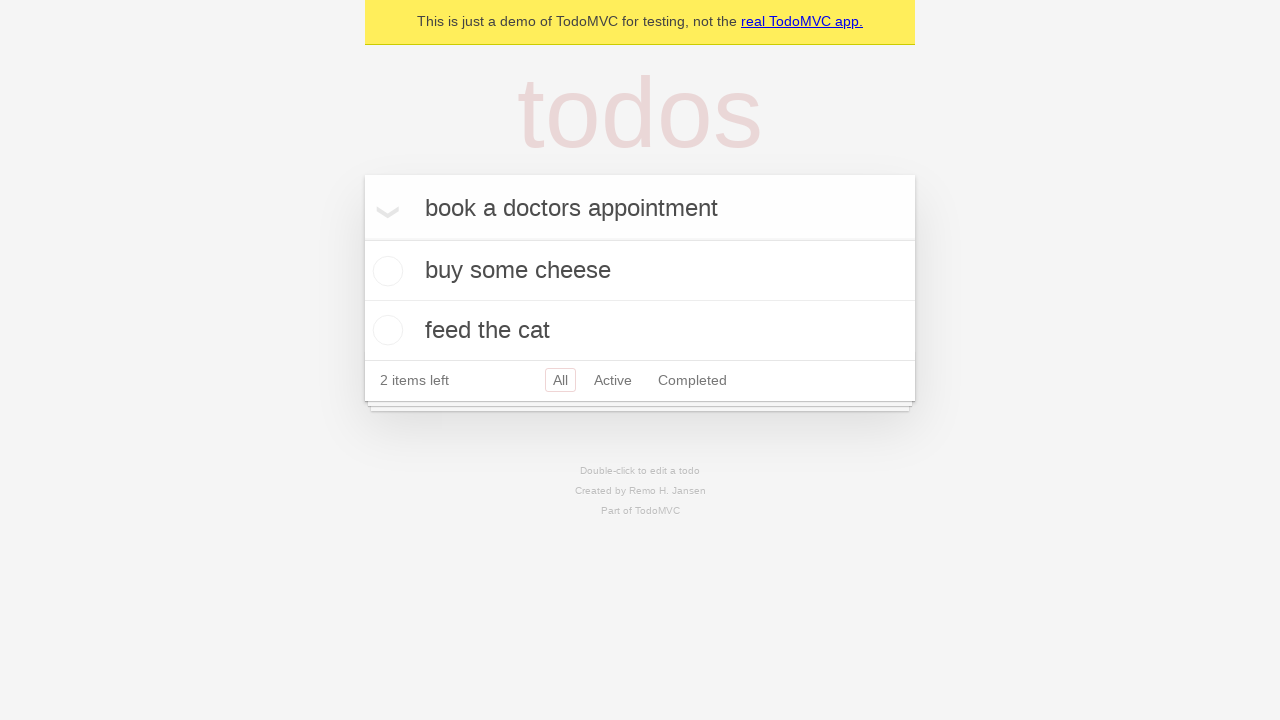

Pressed Enter to create todo 'book a doctors appointment' on internal:attr=[placeholder="What needs to be done?"i]
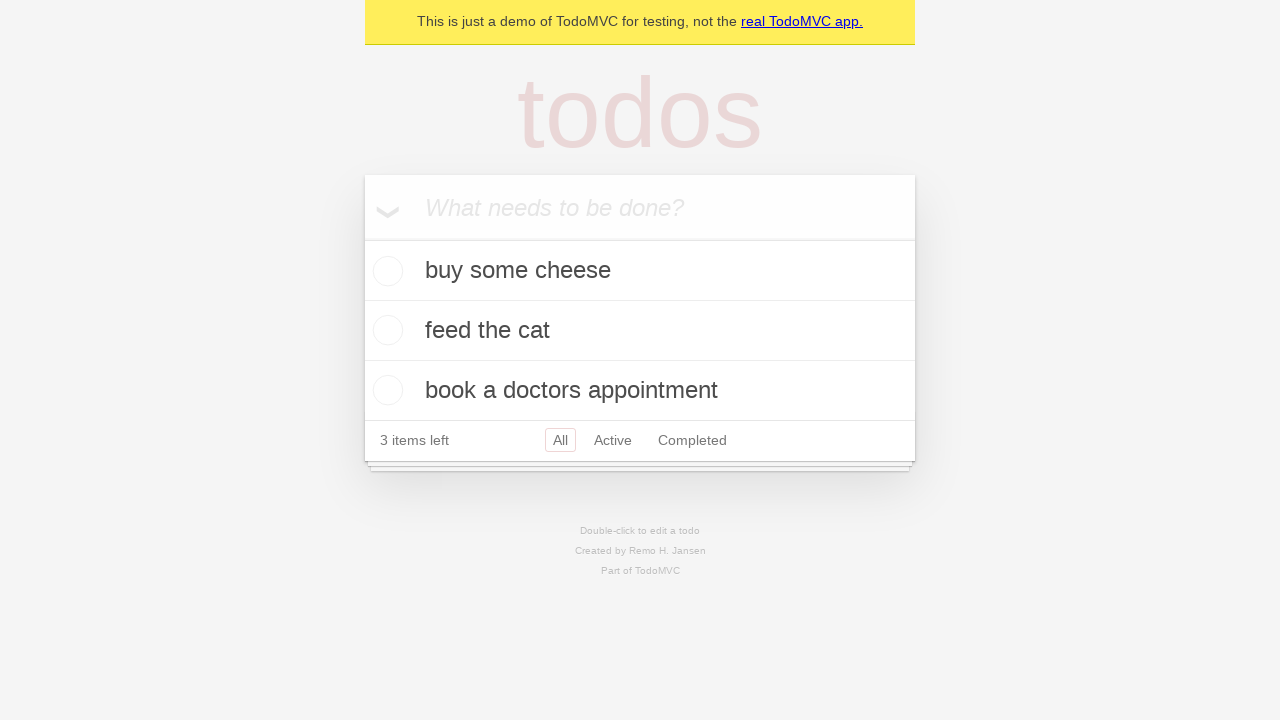

Waited for all 3 todo items to load
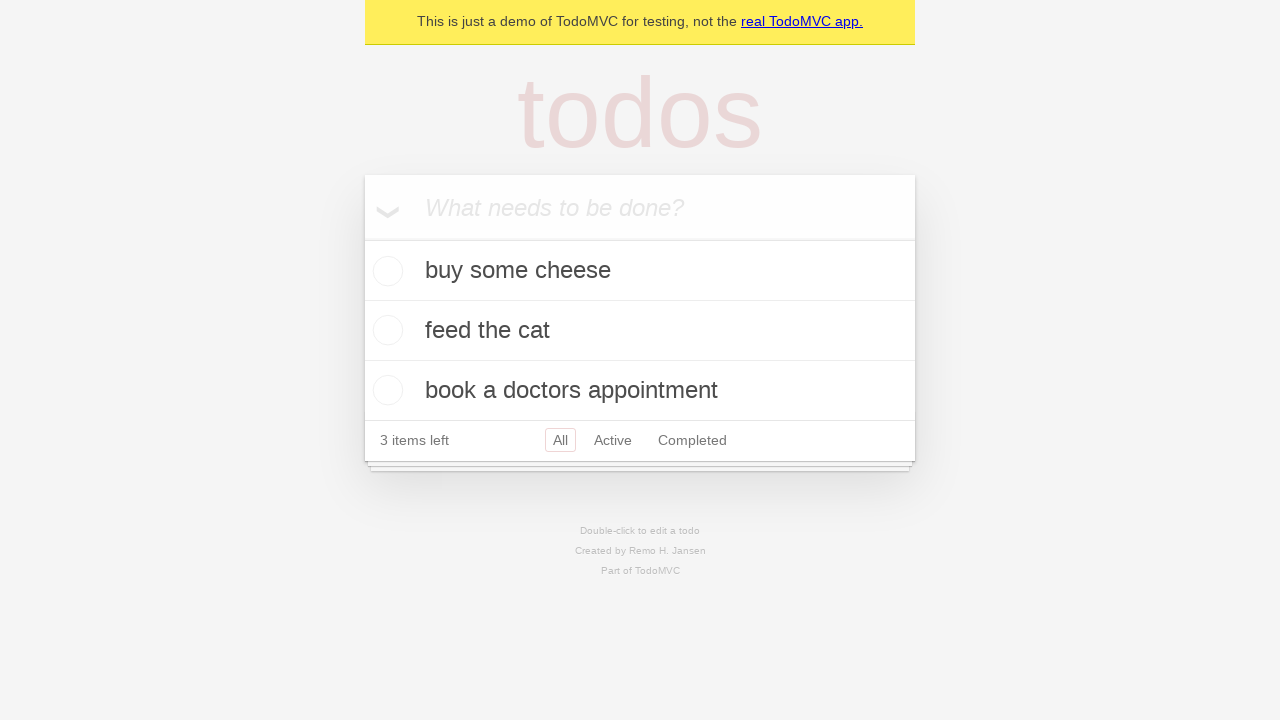

Double-clicked second todo item to enter edit mode at (640, 331) on internal:testid=[data-testid="todo-item"s] >> nth=1
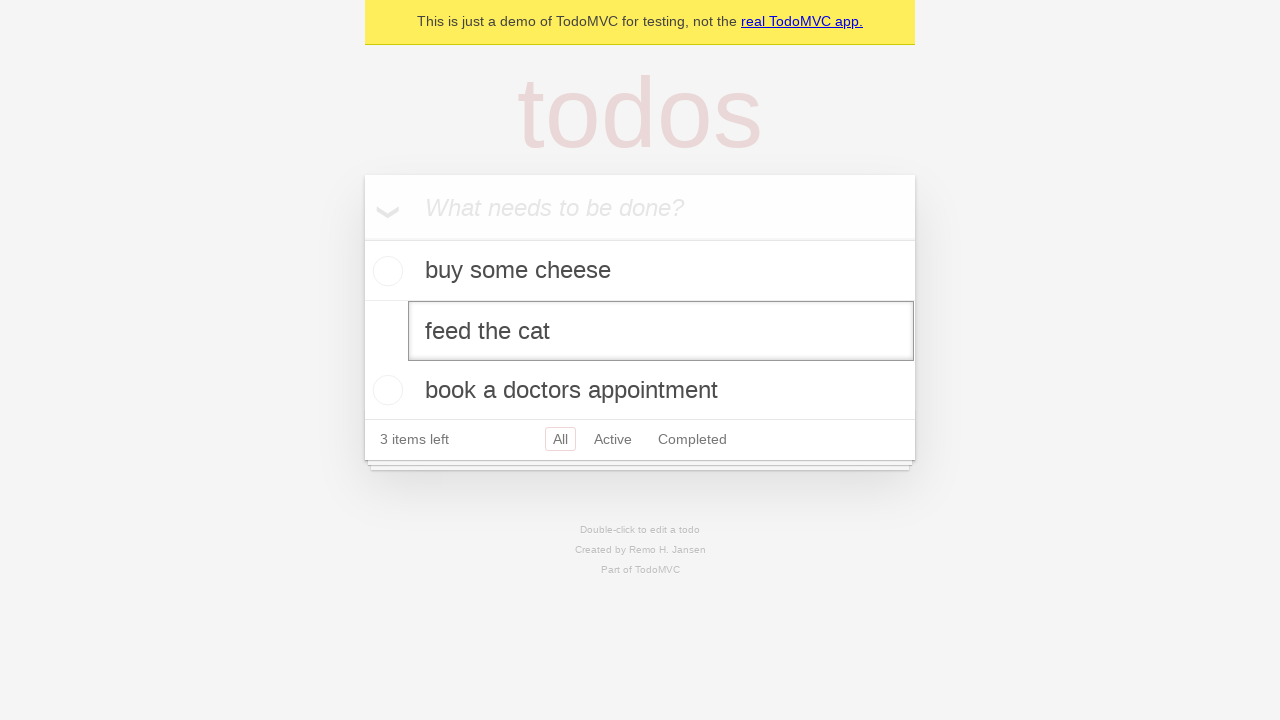

Changed second todo text to 'buy some sausages' on internal:testid=[data-testid="todo-item"s] >> nth=1 >> internal:role=textbox[nam
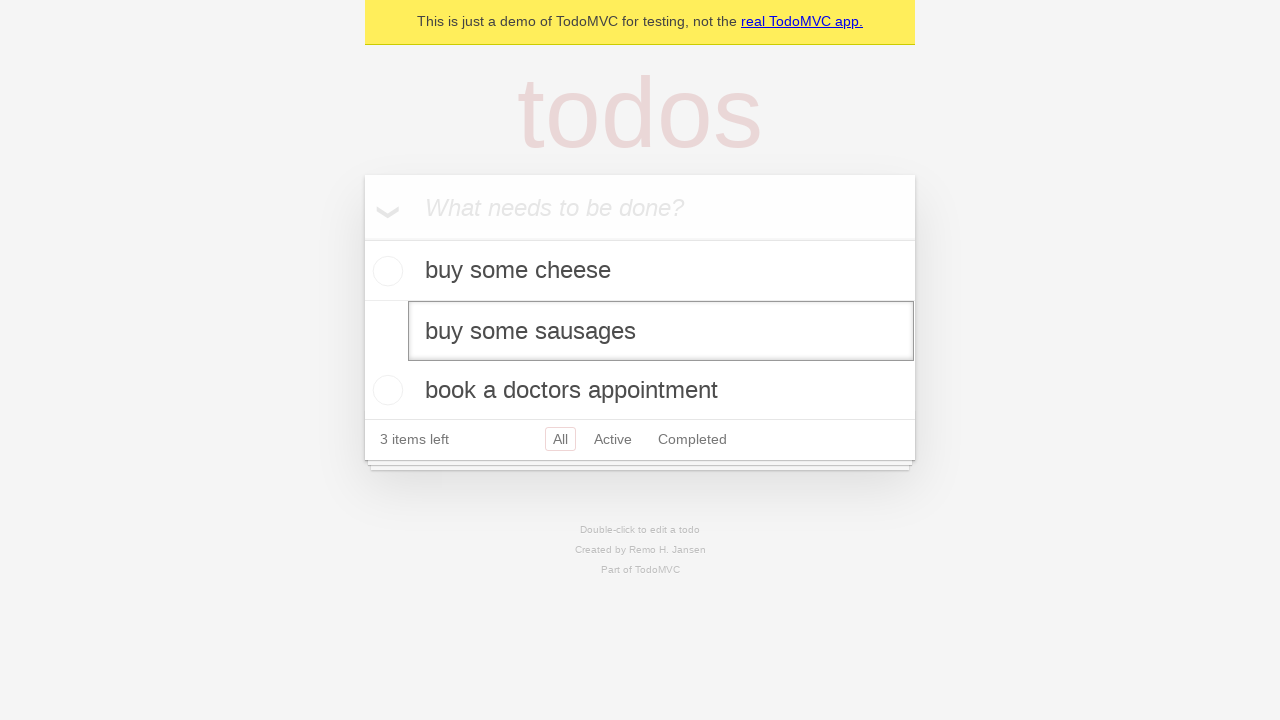

Triggered blur event to save edit changes
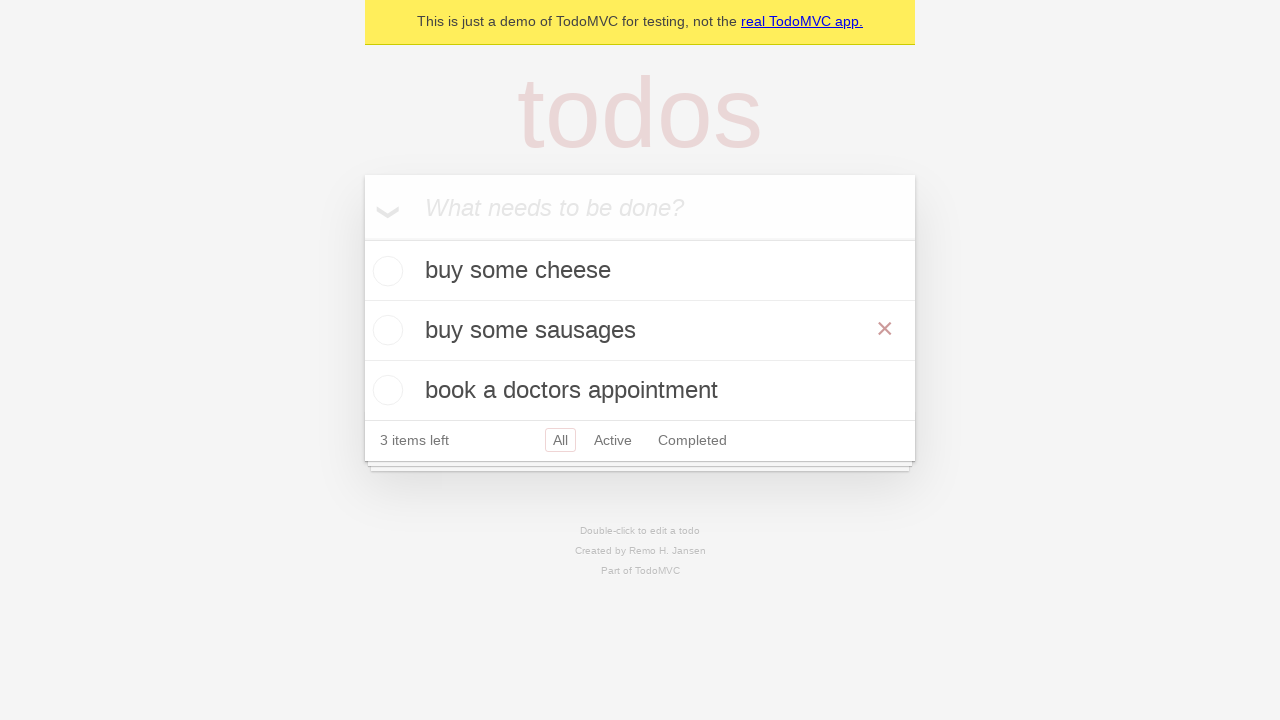

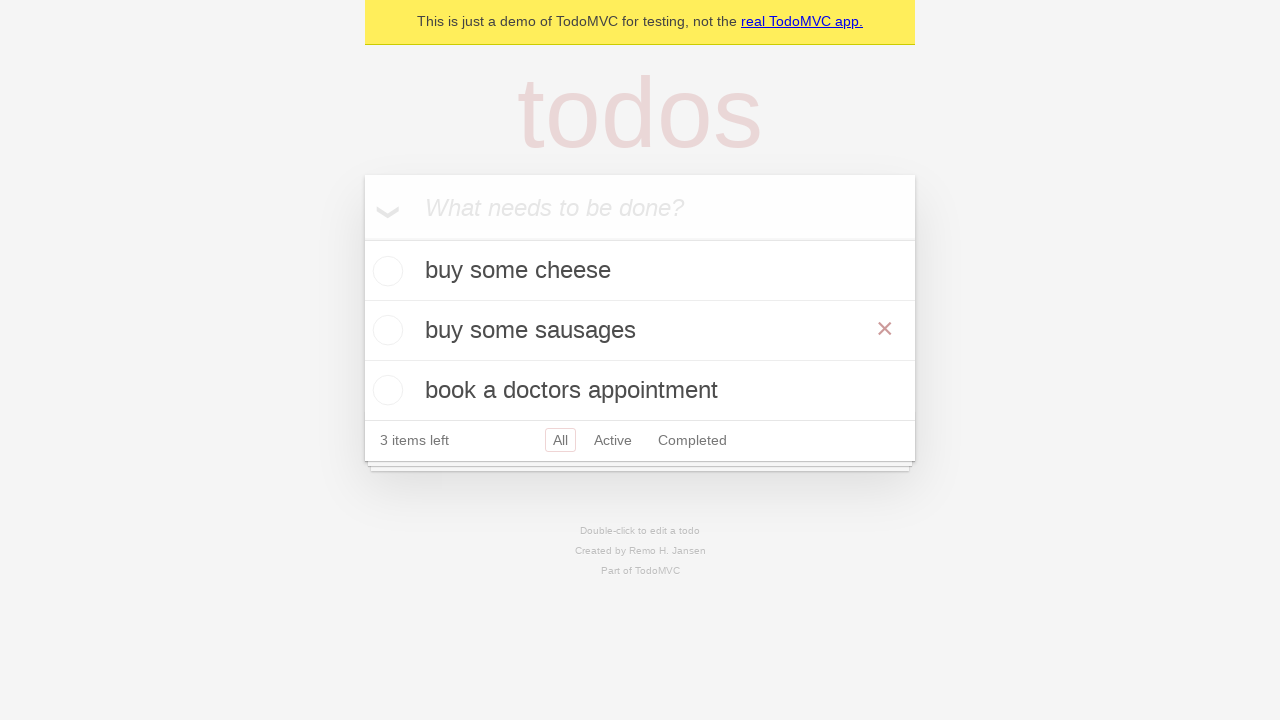